Tests the add and delete elements functionality by double-clicking the "Add Element" button twice to add elements, then clicking a "Delete" button to remove one element, and verifying elements remain on the page.

Starting URL: http://the-internet.herokuapp.com/add_remove_elements/

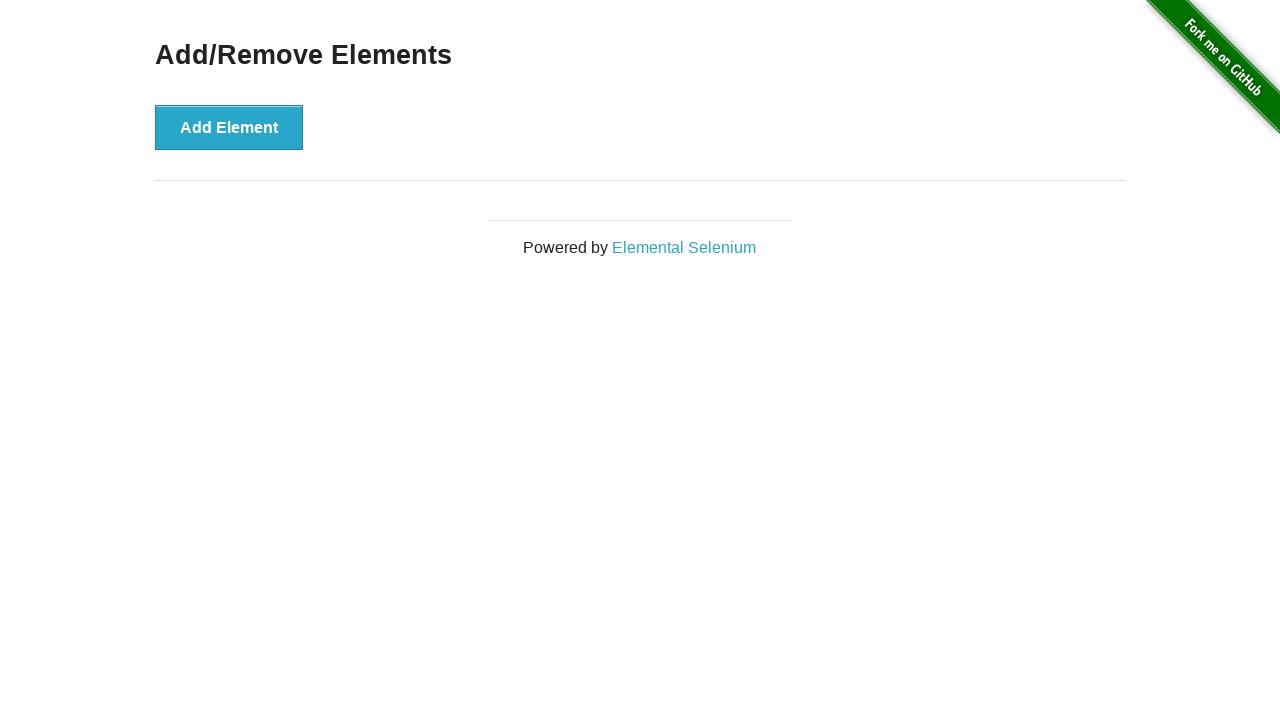

Add Element button is now visible
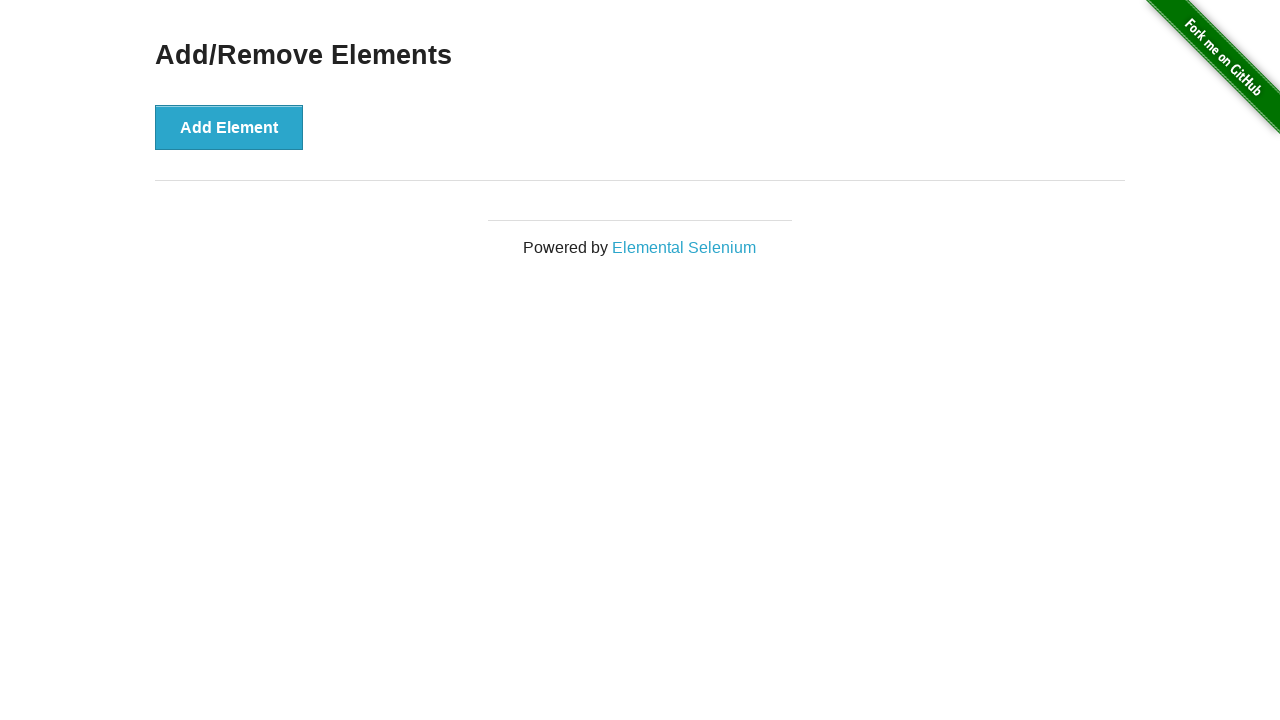

Double-clicked Add Element button first time to add elements at (229, 127) on xpath=//button[text()='Add Element']
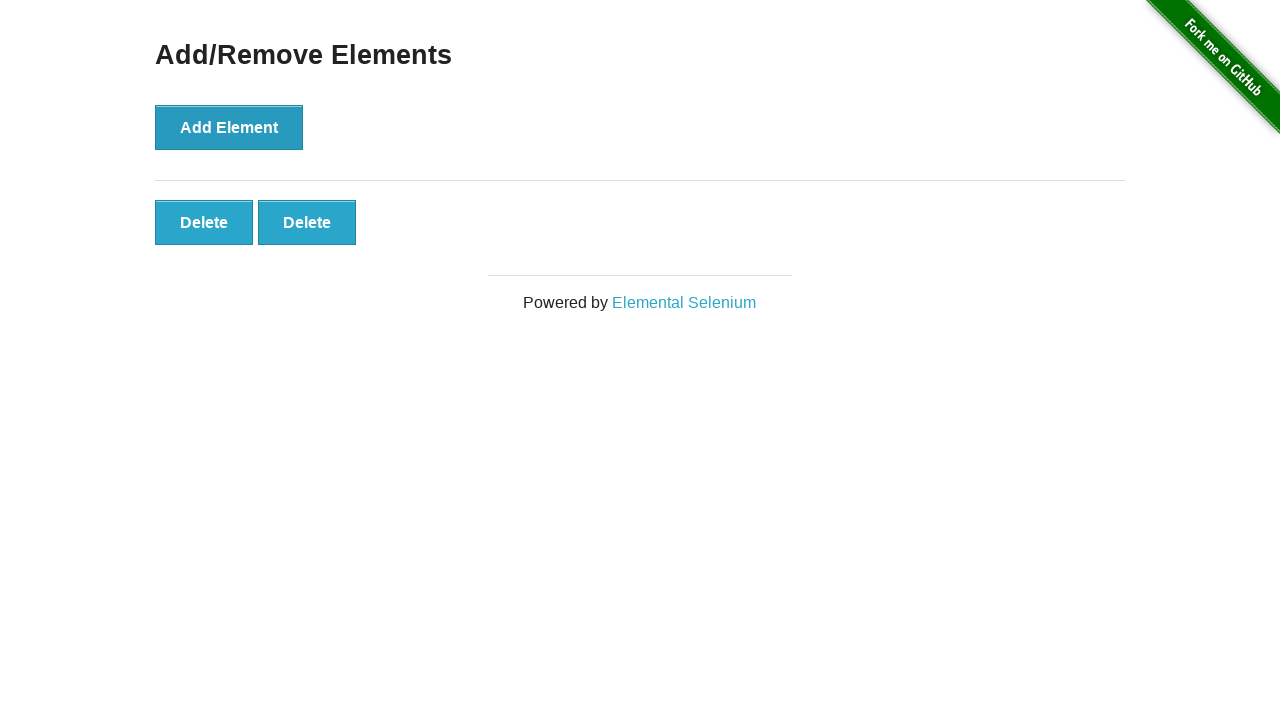

Double-clicked Add Element button second time to add more elements at (229, 127) on xpath=//button[text()='Add Element']
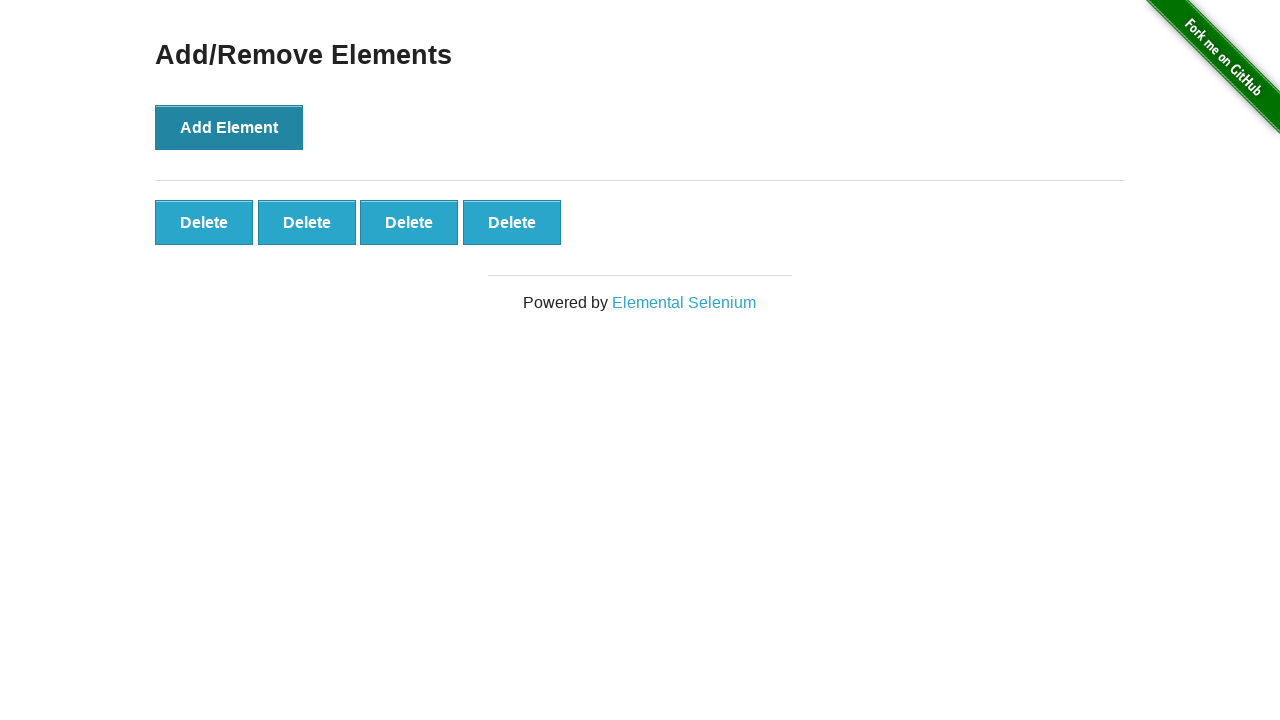

Clicked Delete button to remove one element at (204, 222) on xpath=//button[text()='Delete']
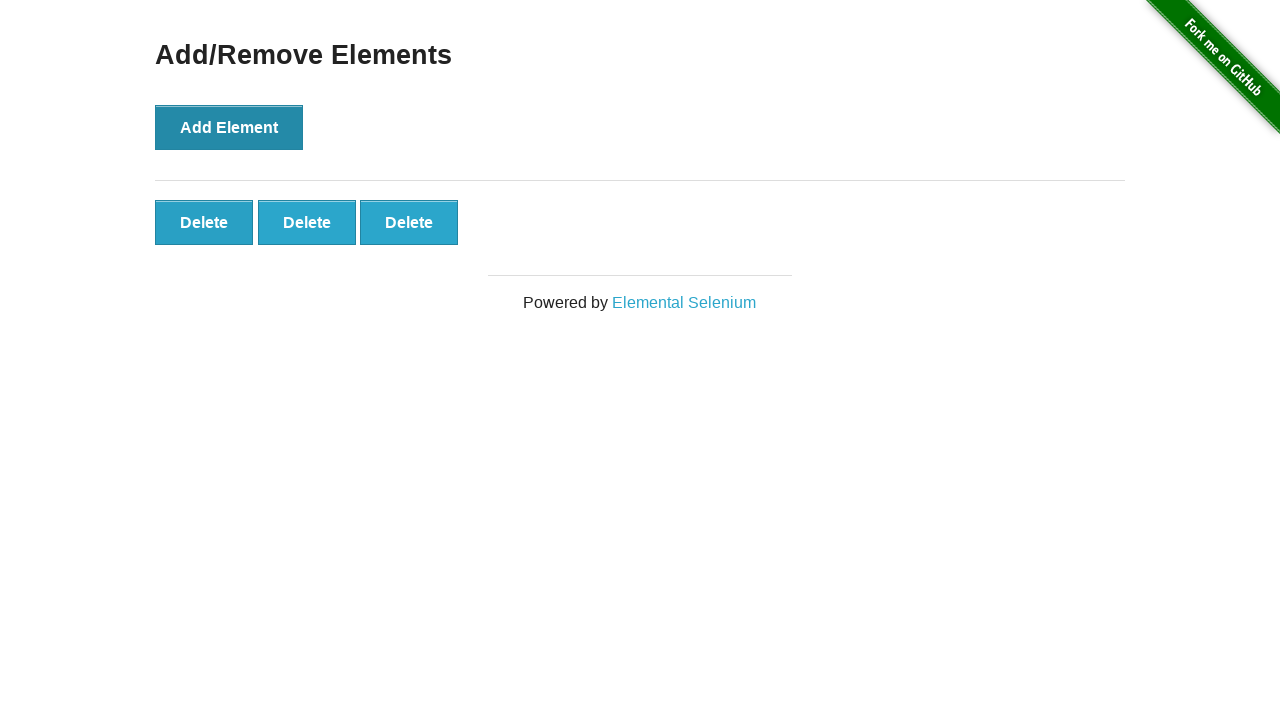

Verified elements remain on page - Add Element button still visible
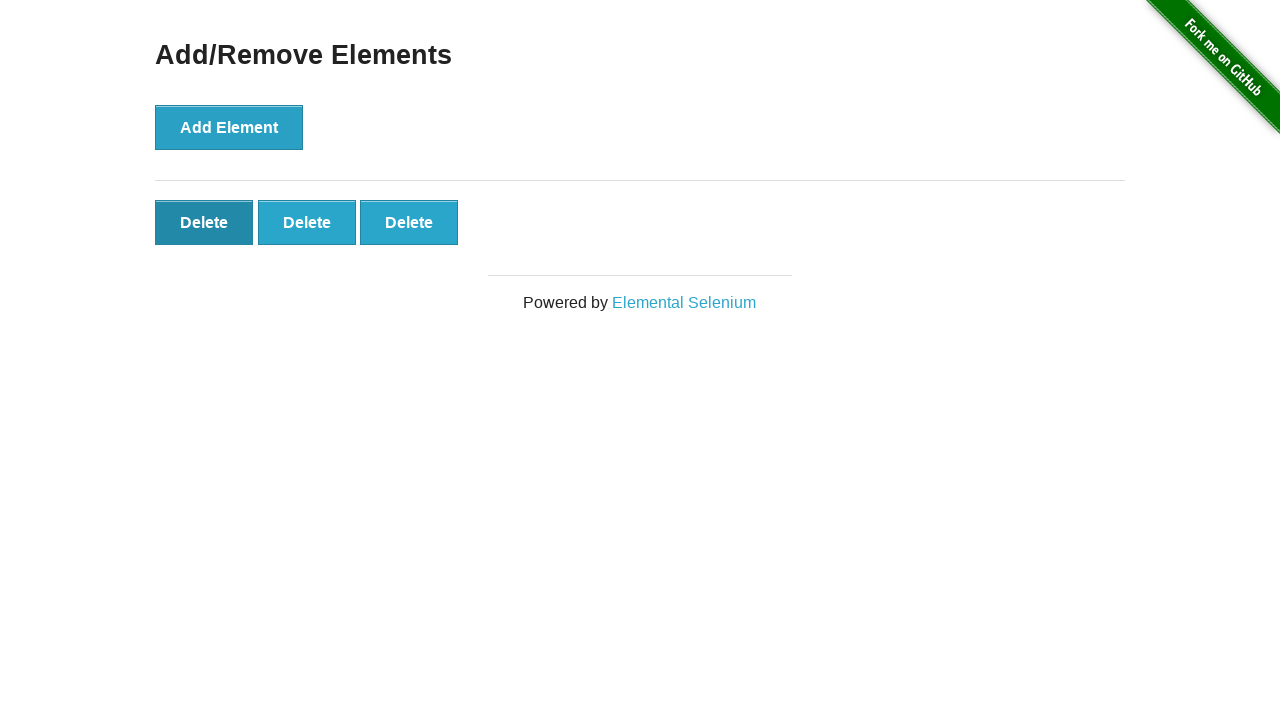

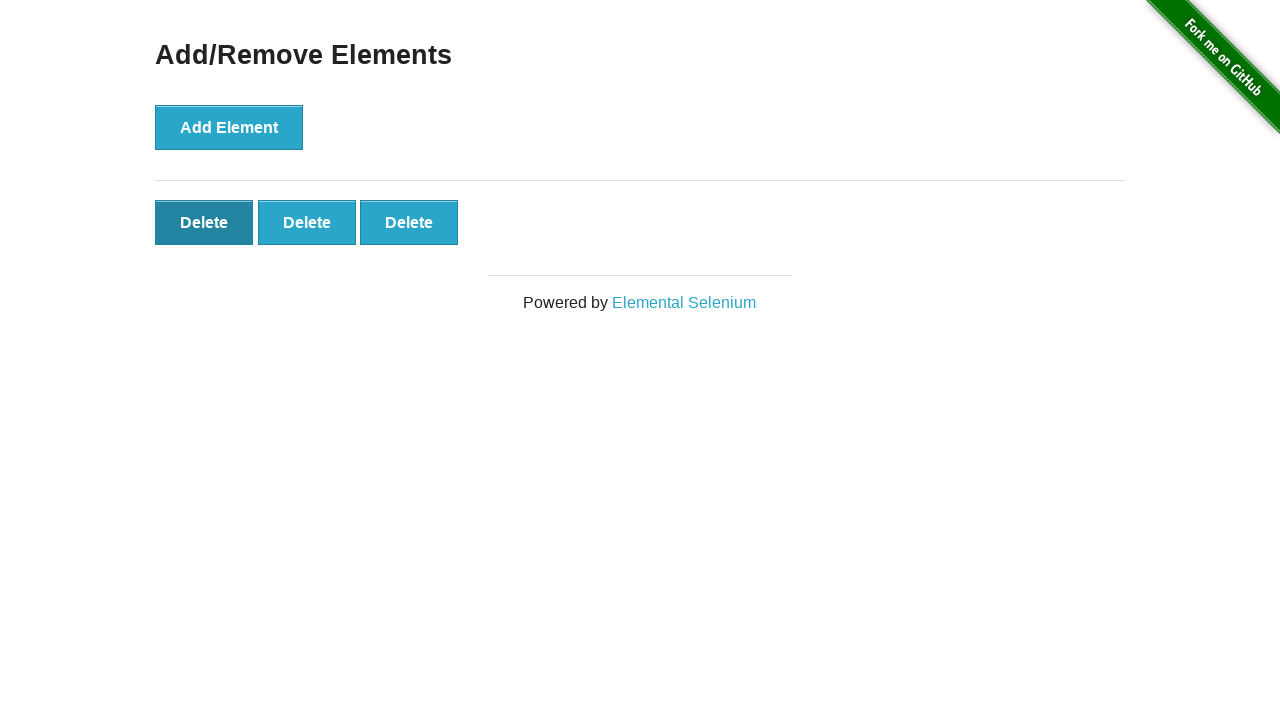